Tests child browser window/tab handling by clicking a button that opens a new tab, switching to that tab, and clicking on a Training link in the new tab.

Starting URL: https://skpatro.github.io/demo/links/

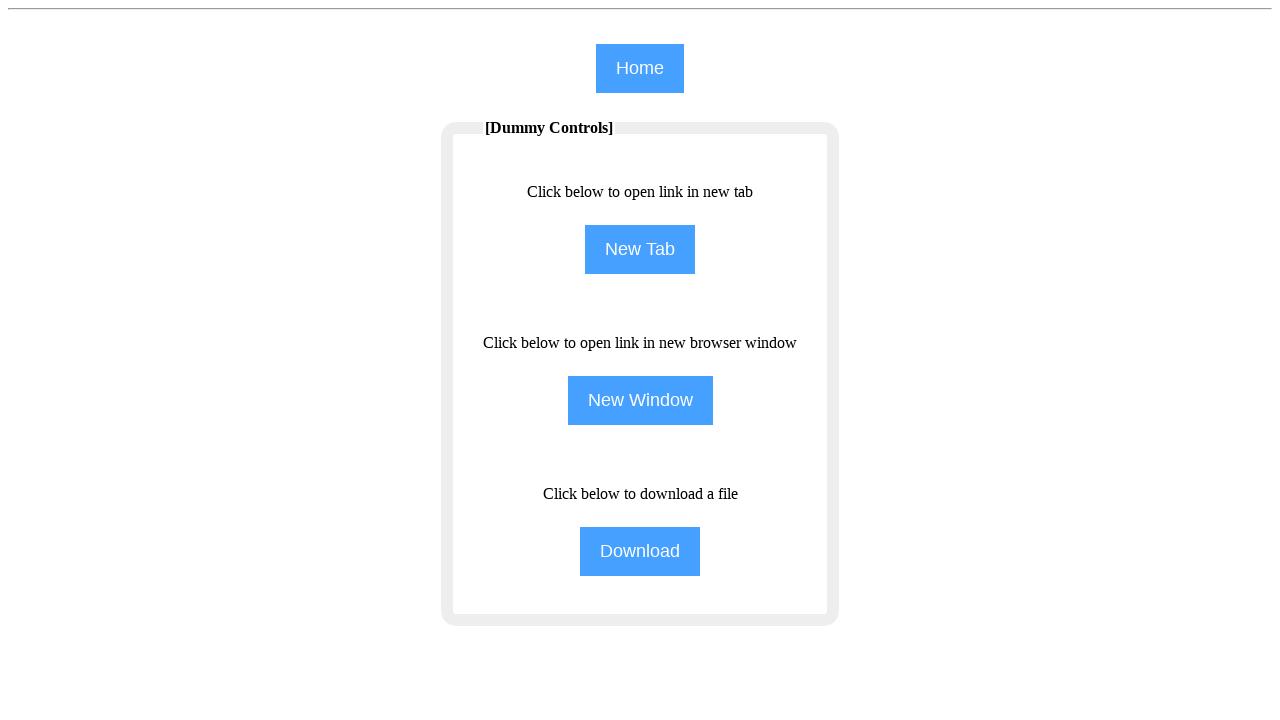

Clicked 'New Tab' button to open a new tab at (640, 250) on input[name='NewTab']
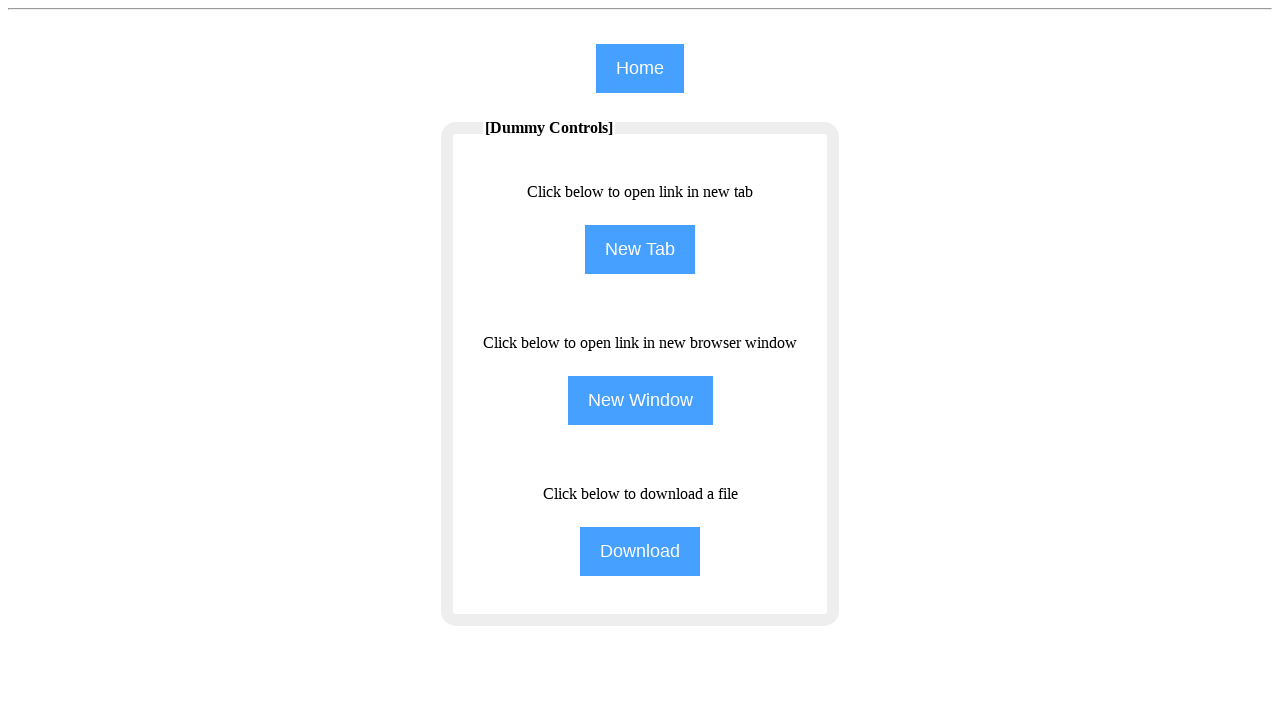

Retrieved the new child tab/window
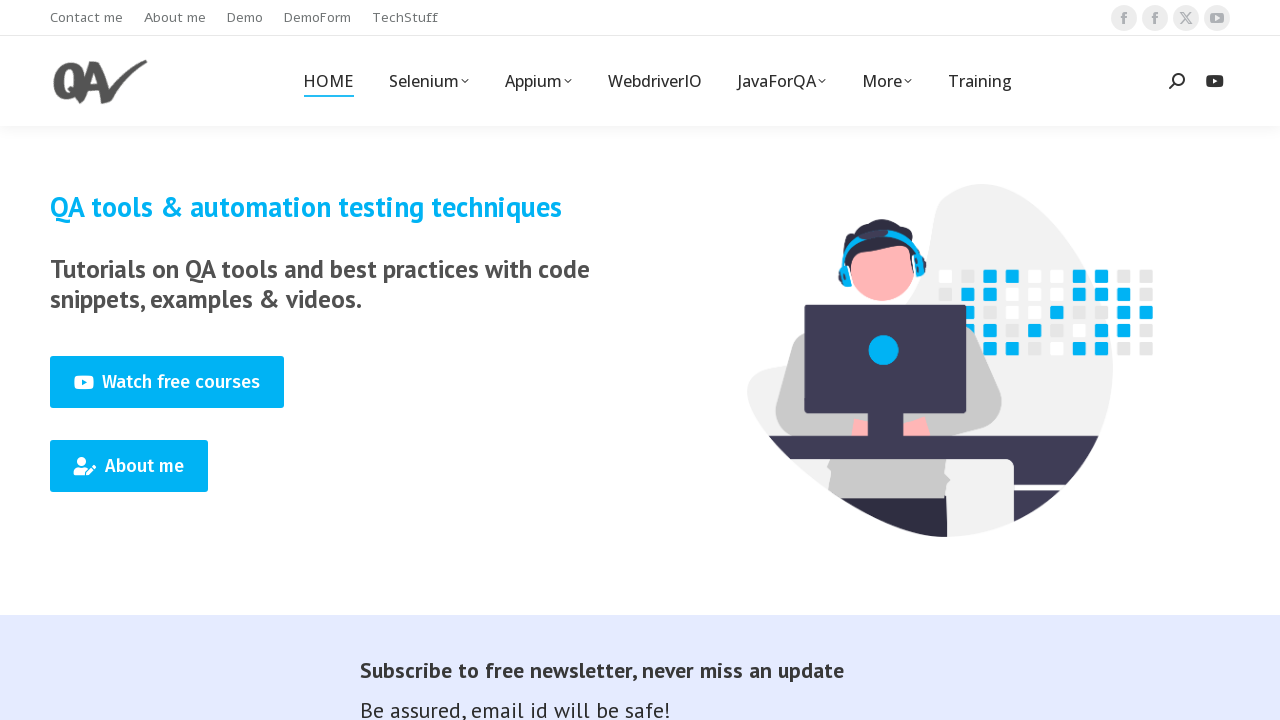

Waited for the new page to fully load
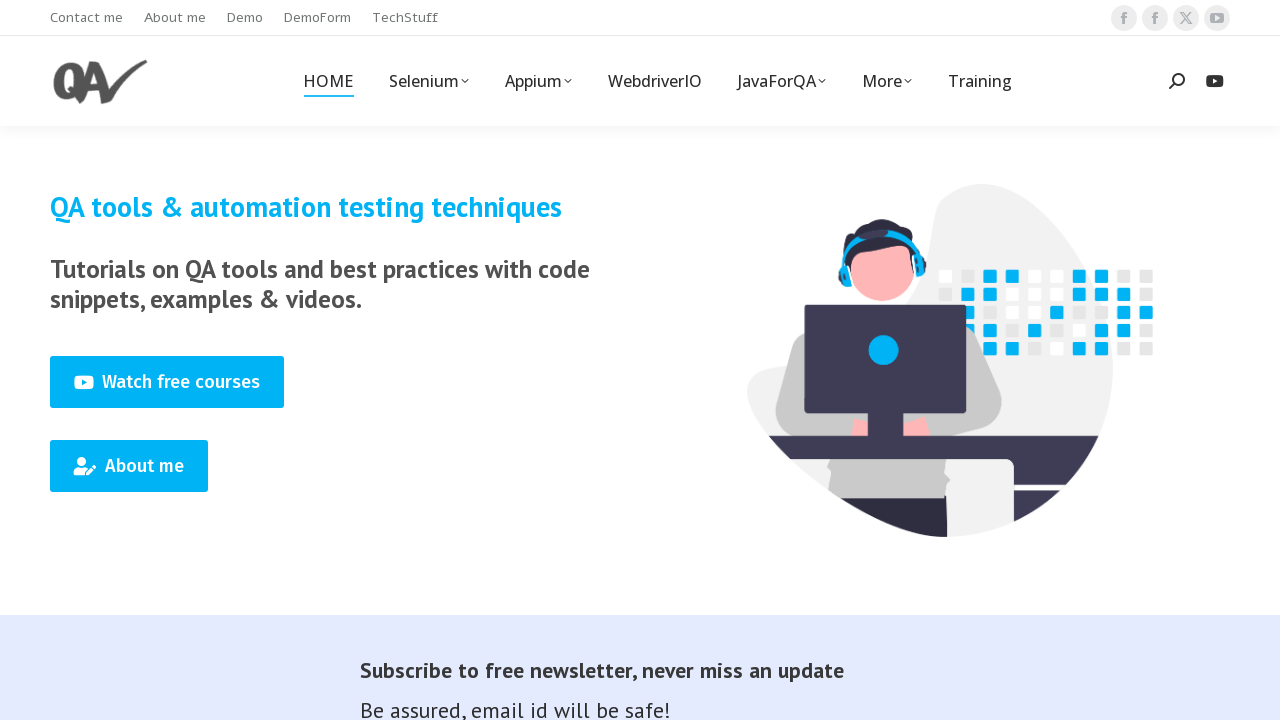

Clicked on the 'Training' link in the new tab at (980, 81) on (//span[text()='Training'])[1]
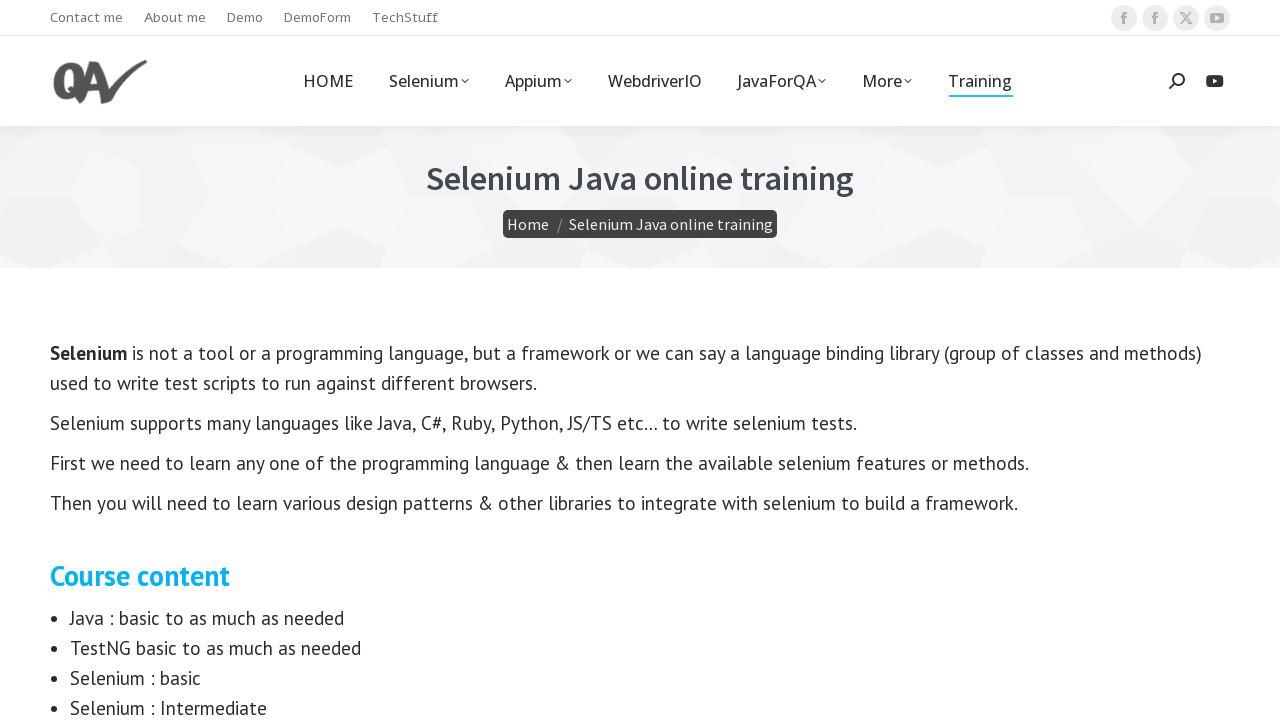

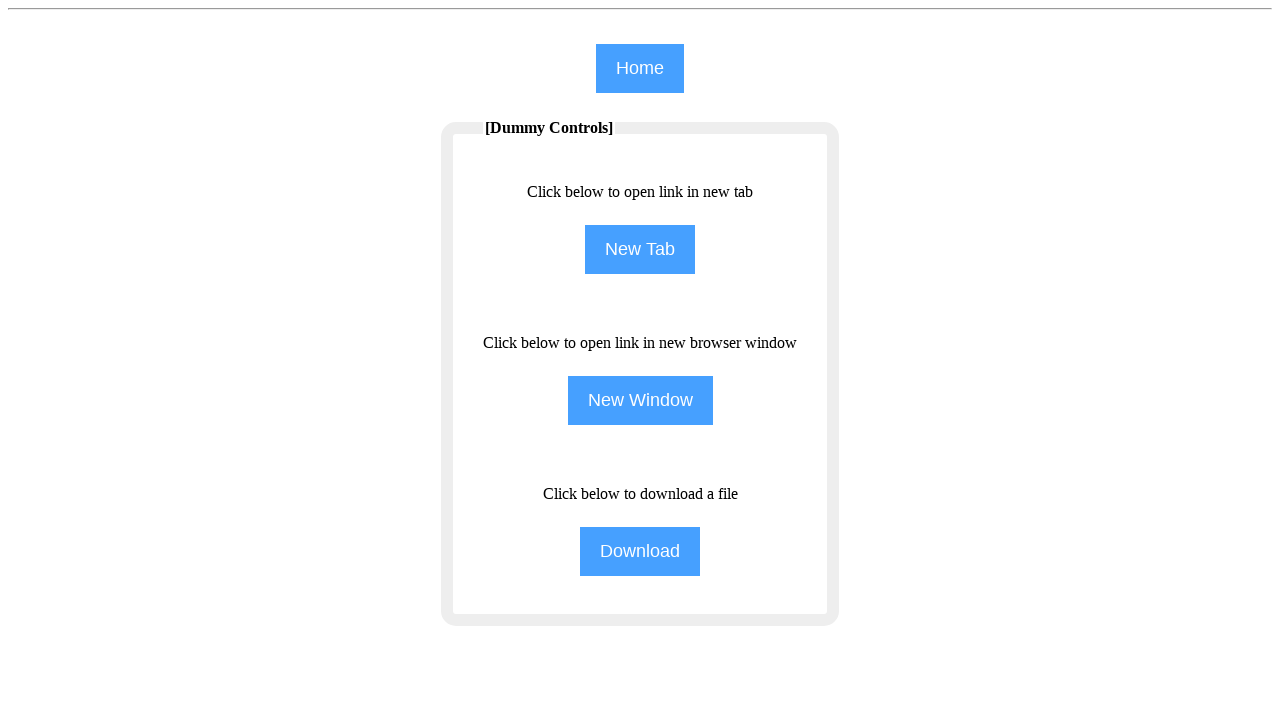